Tests dropdown menu functionality by selecting different options using various selection methods and navigating through the site

Starting URL: https://www.automationtesting.co.uk/dropdown.html

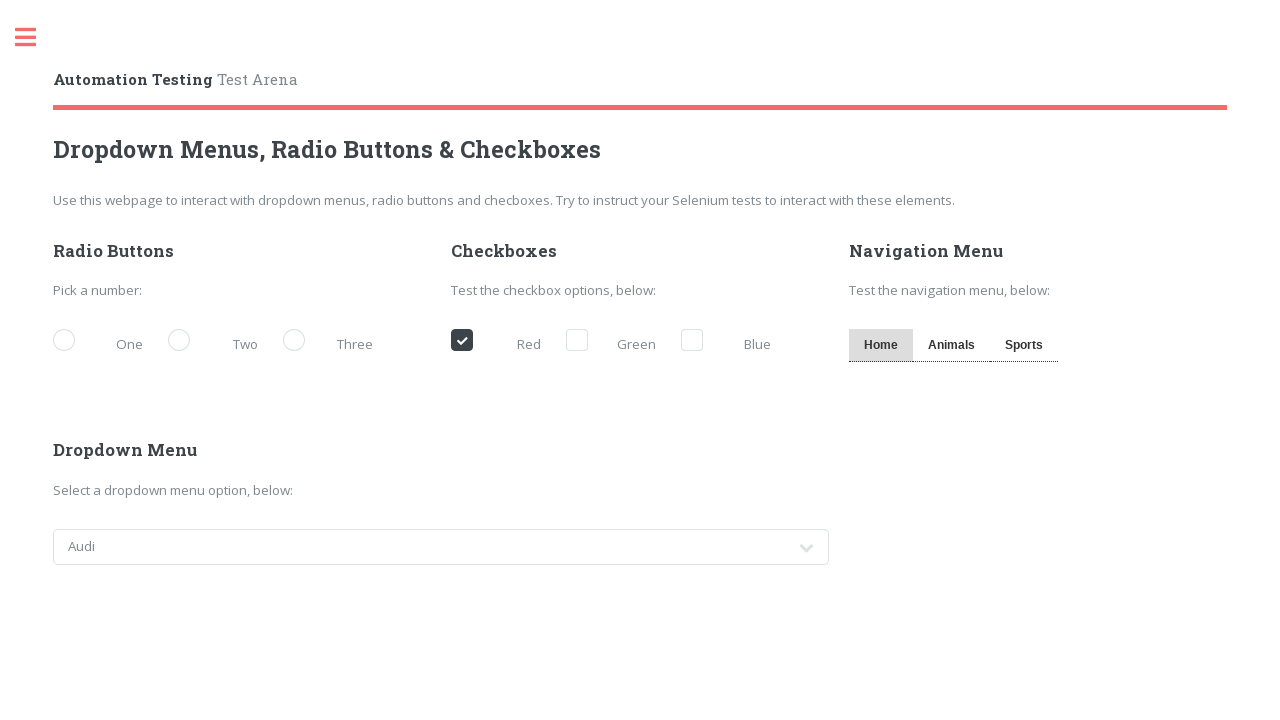

Selected 'Honda' option from dropdown by visible text on select#cars
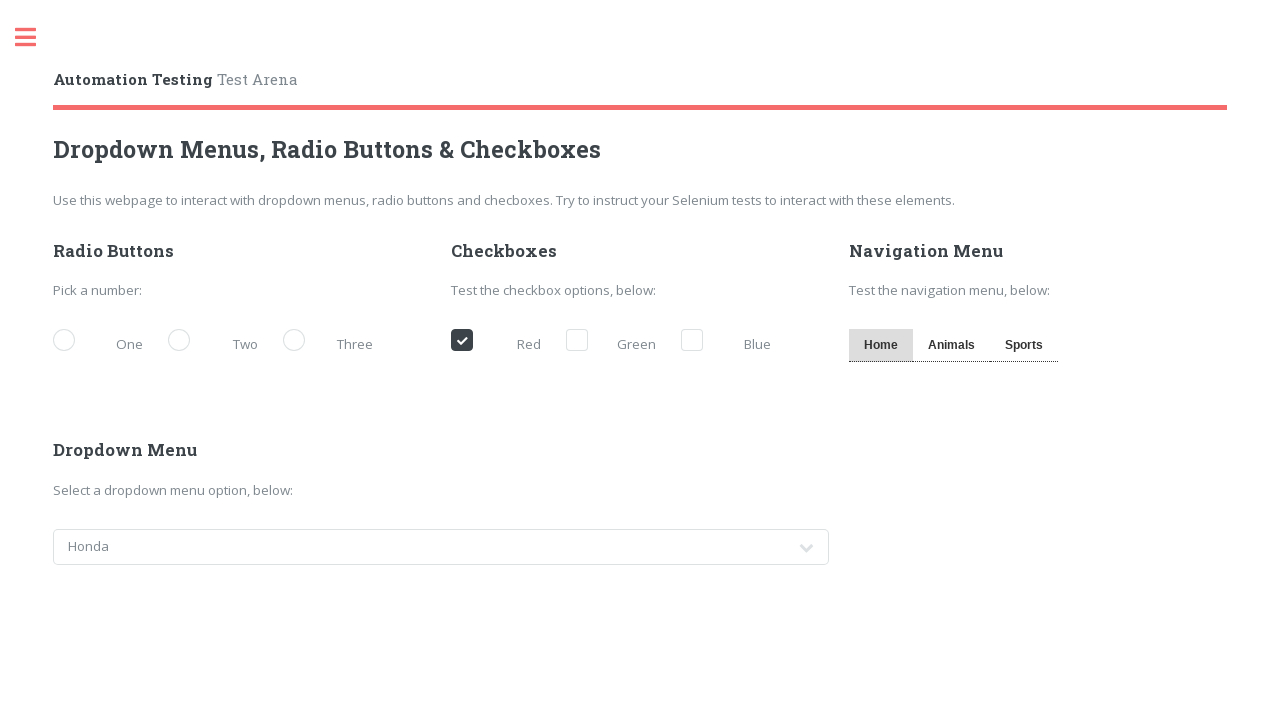

Selected 'Jeep' option from dropdown by value on select#cars
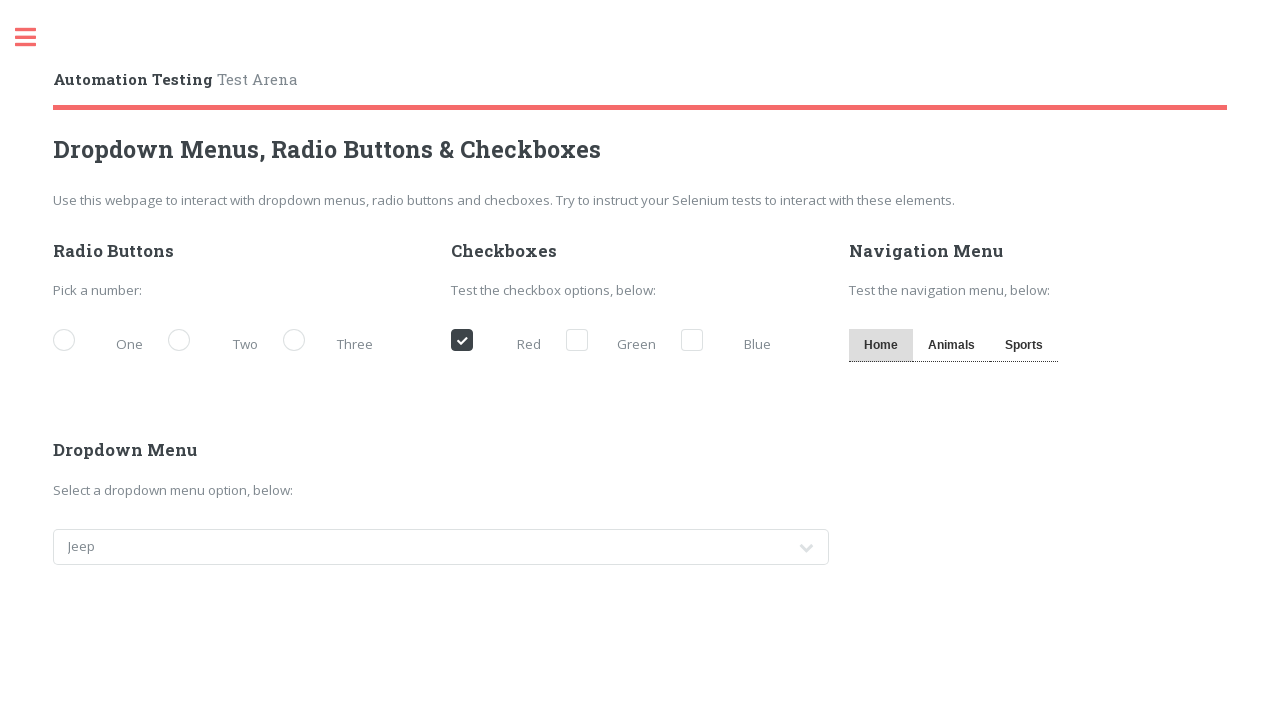

Waited for 5 seconds
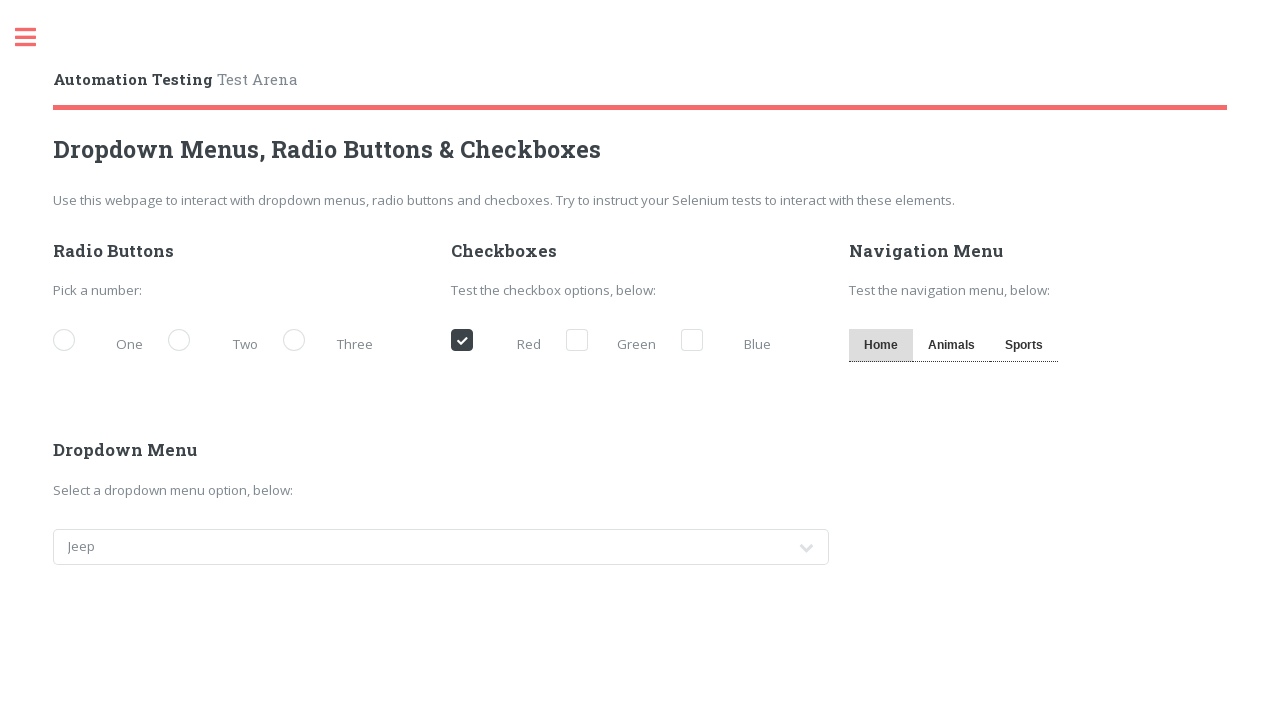

Navigated to dropdown test page
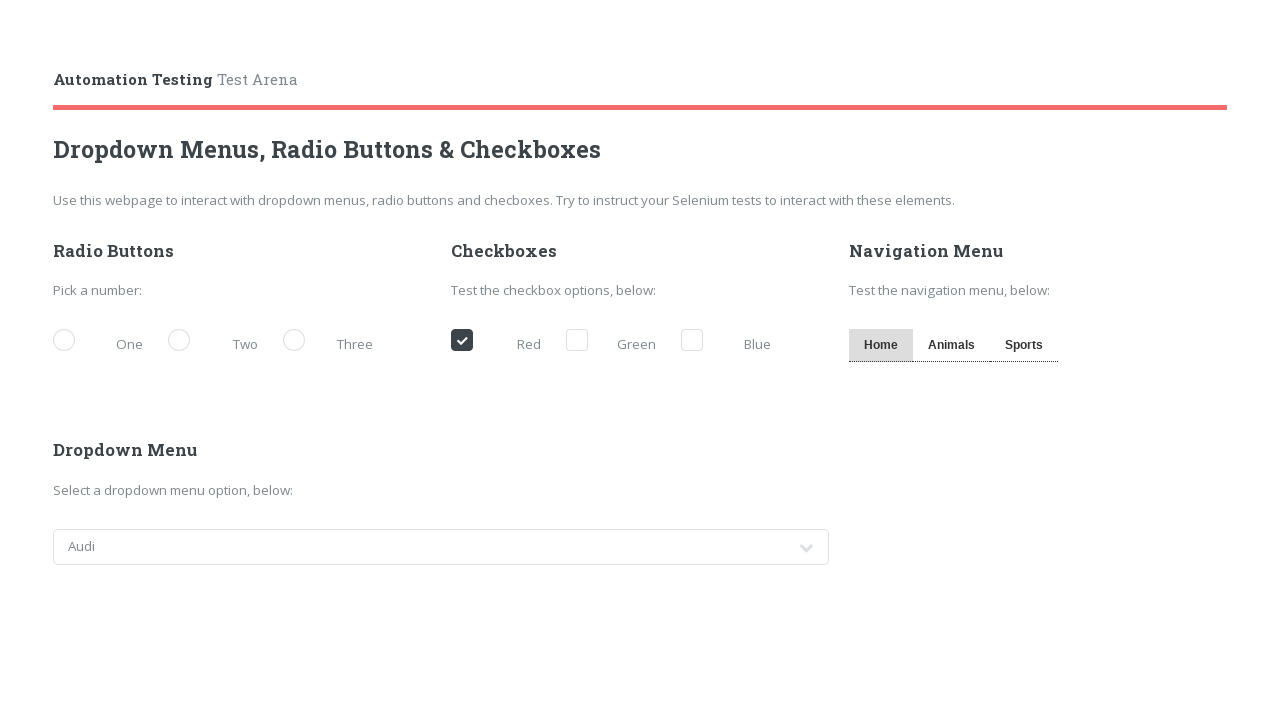

Clicked on second navigation menu item at (951, 345) on //*[@id="primary_nav_wrap"]/ul/li[2]/a
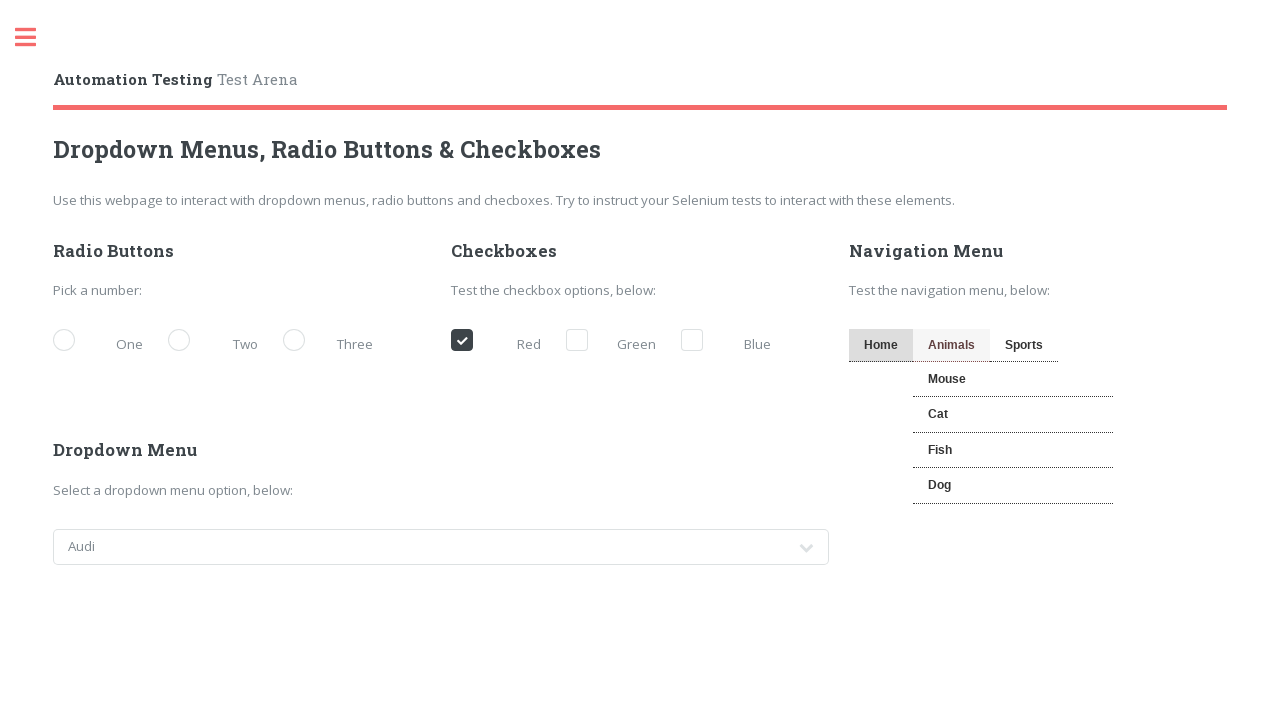

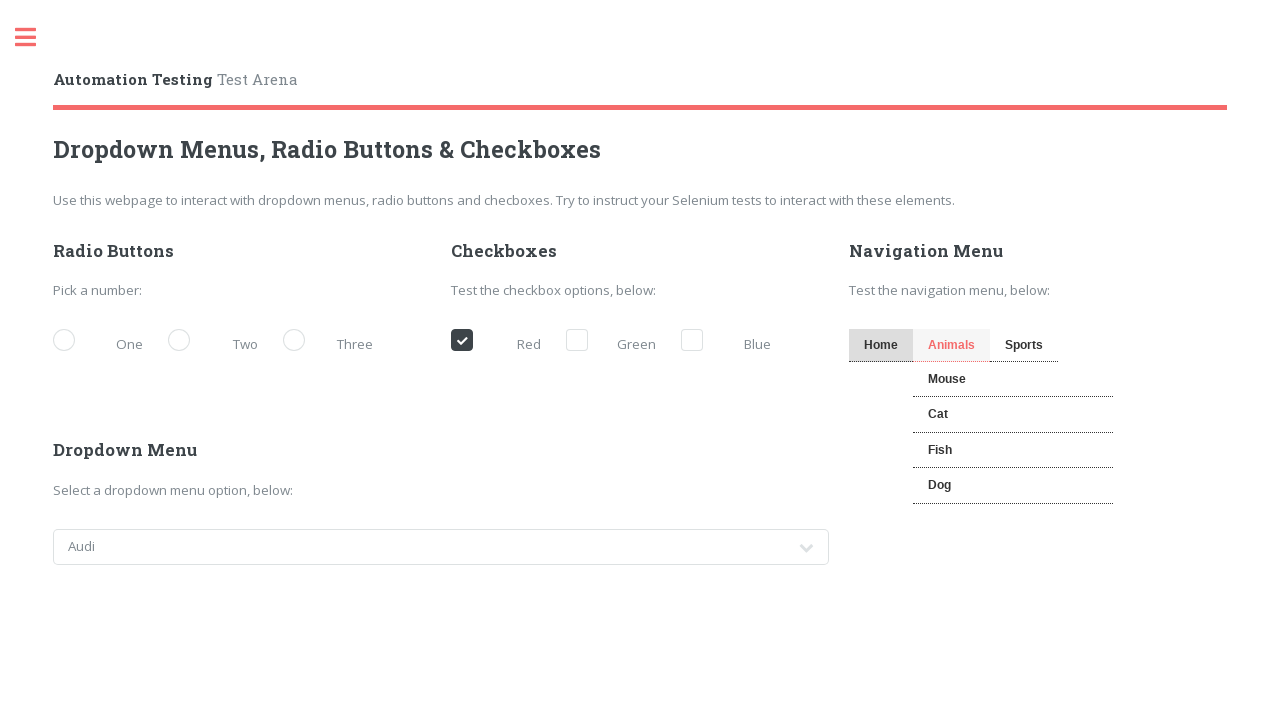